Navigates to a Google Spreadsheet and verifies the page loads successfully by checking the URL exists.

Starting URL: https://docs.google.com/spreadsheets/d/19B1ZuVny4fr6Hi_qXzzDgpCTfX2Jfpf_a1_TapRCcEE/edit?gid=0#gid=0

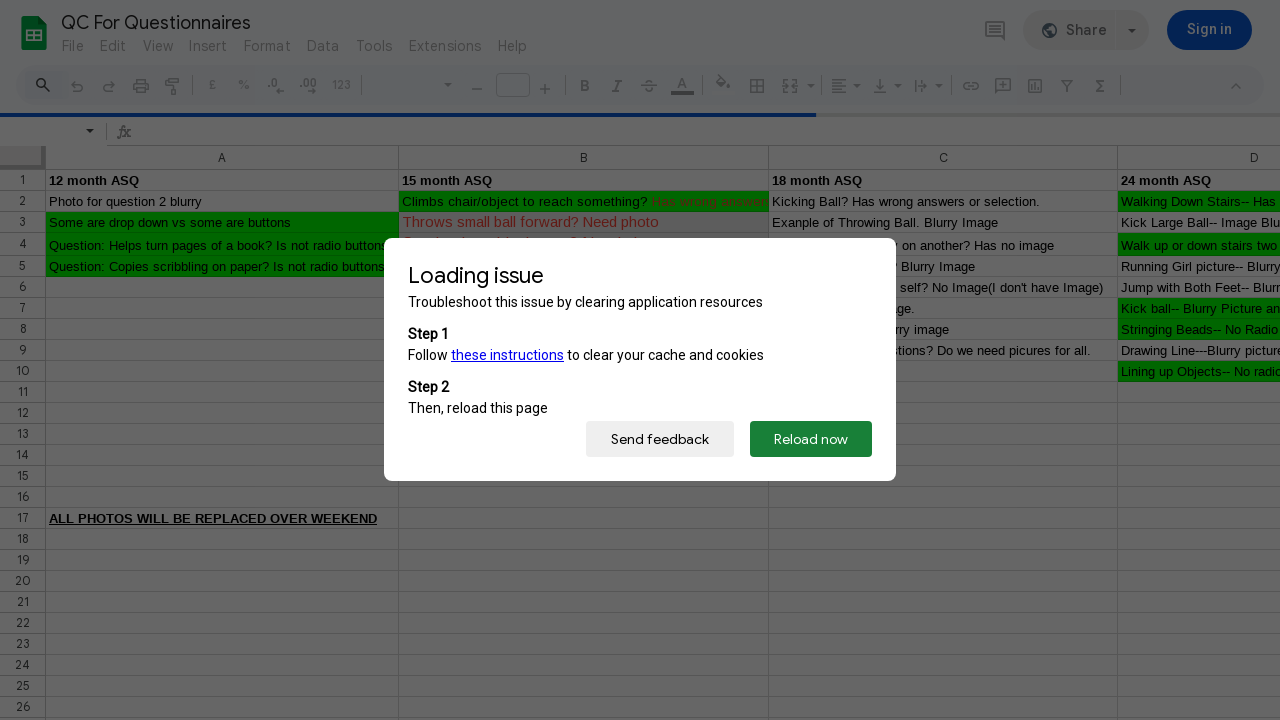

Waited for page to reach domcontentloaded state
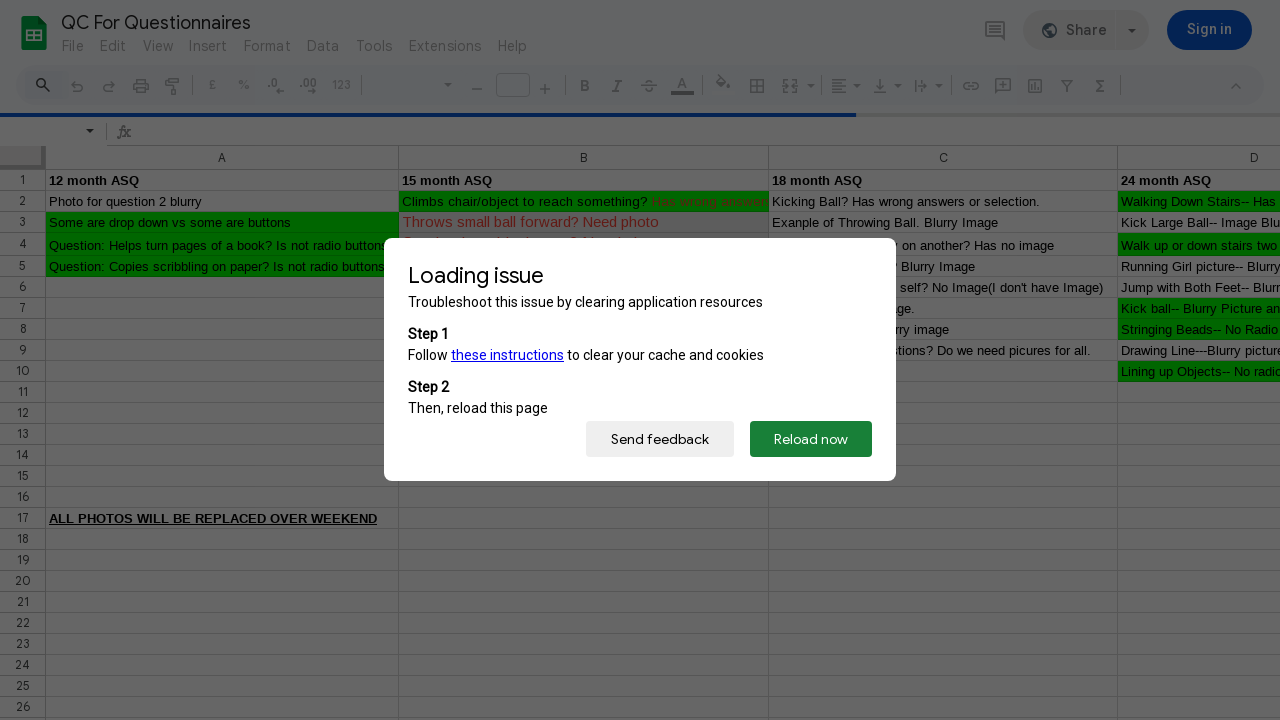

Verified Google Spreadsheet URL loaded successfully
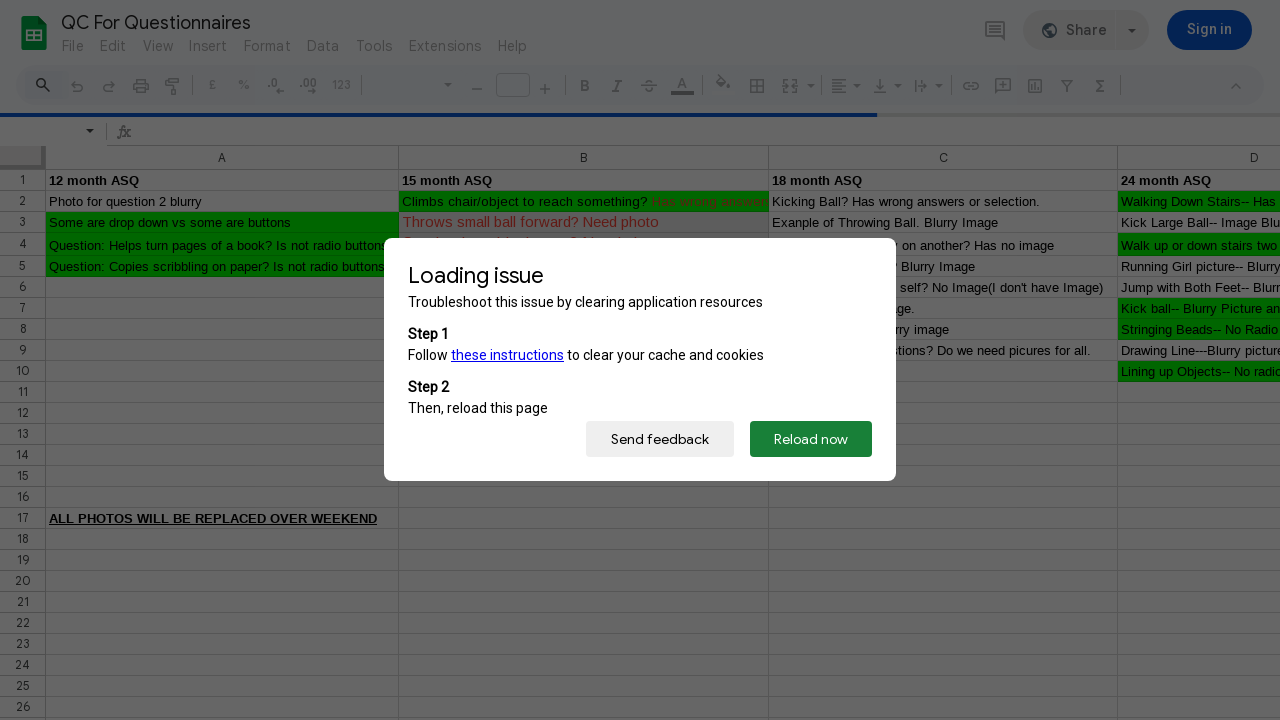

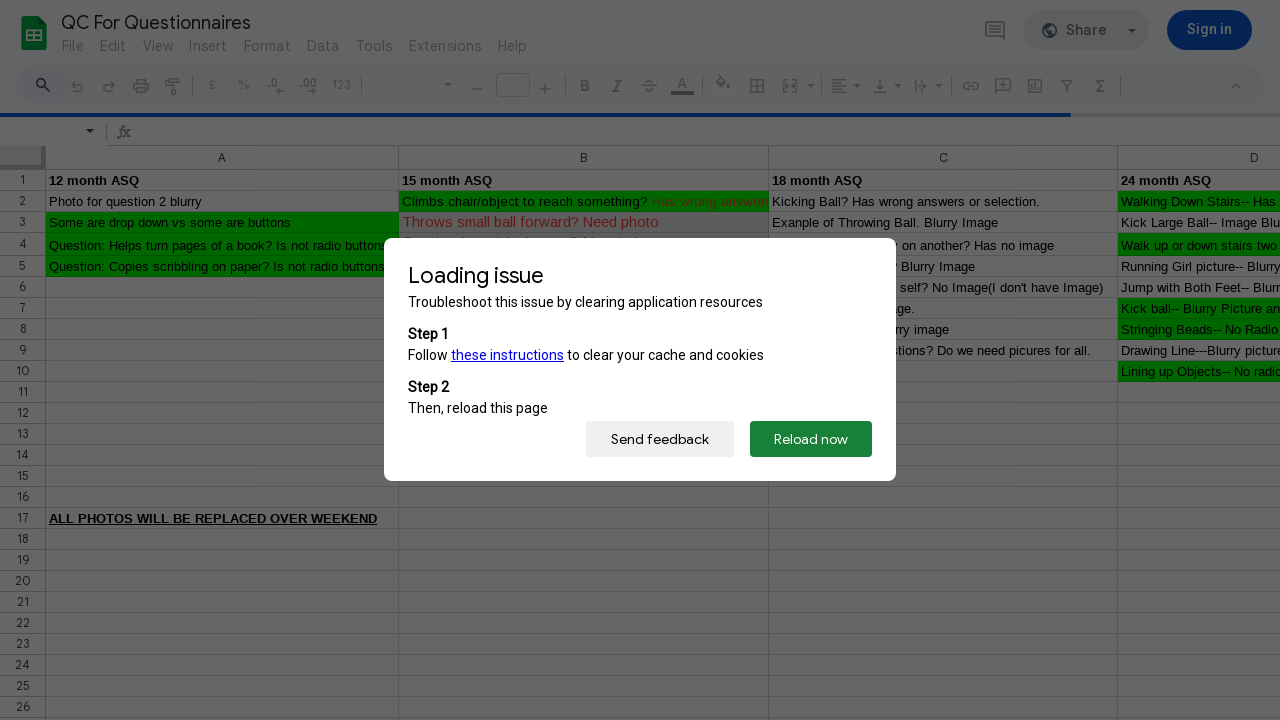